Tests HTML5 validation messages by attempting to submit empty form and checking field validation messages

Starting URL: https://anhtester.com/login

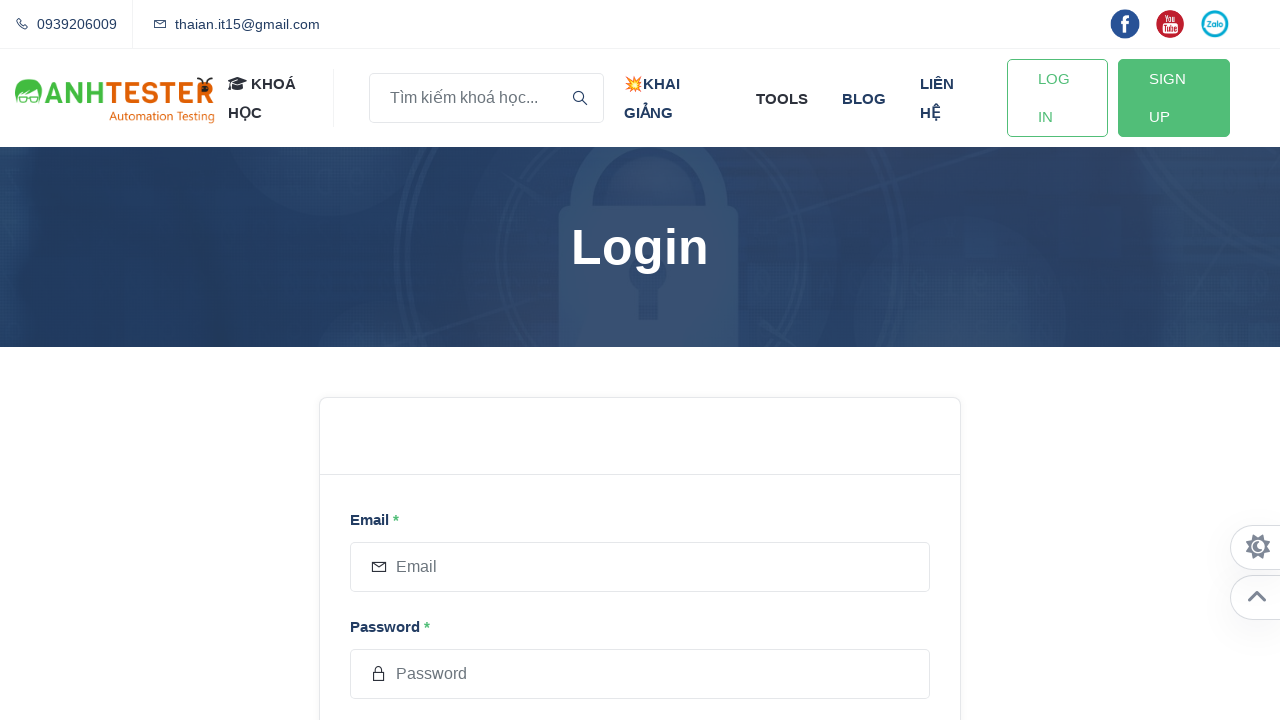

Clicked login button to trigger HTML5 validation at (444, 360) on #login
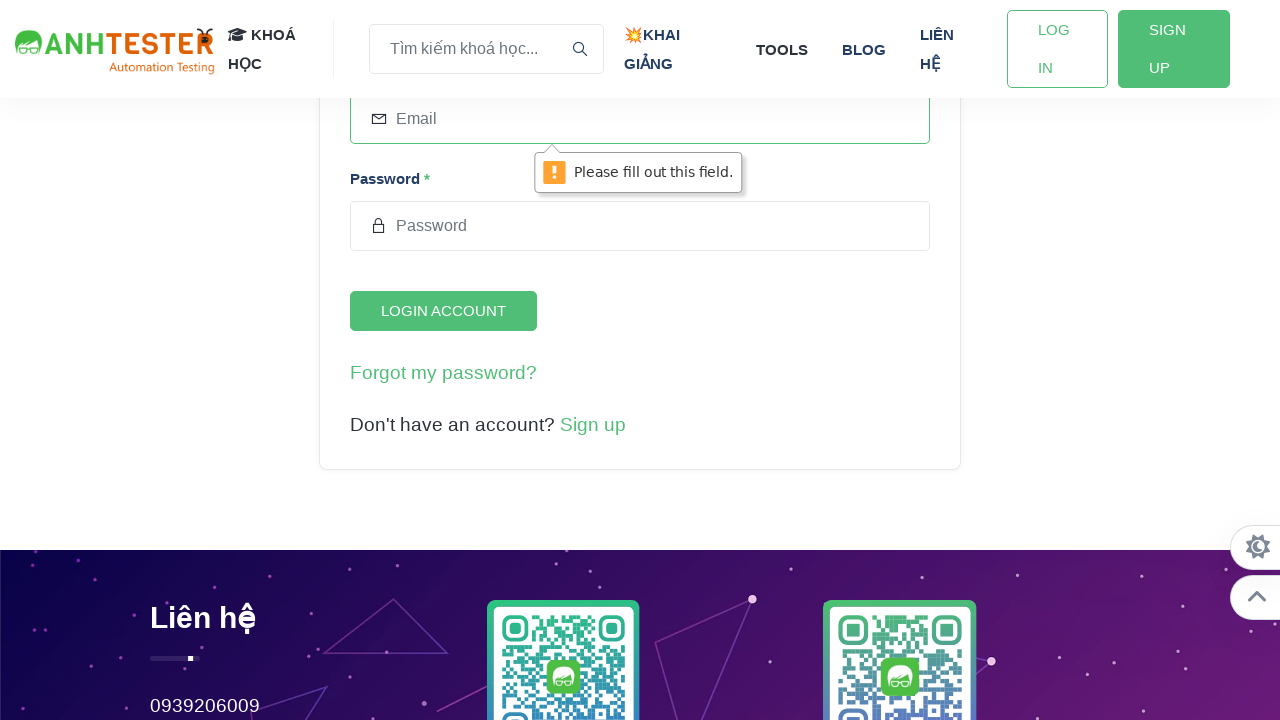

Filled email field with invalid format 'abc@ ' on //input[@placeholder='Email']
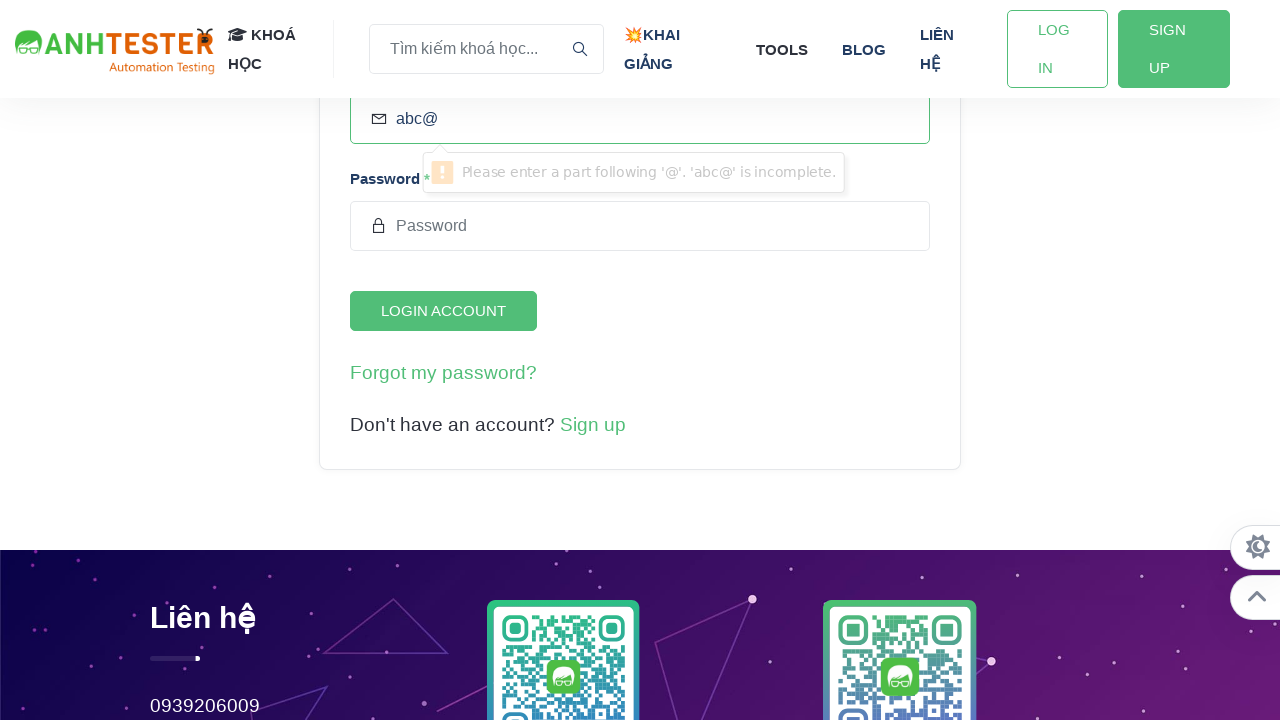

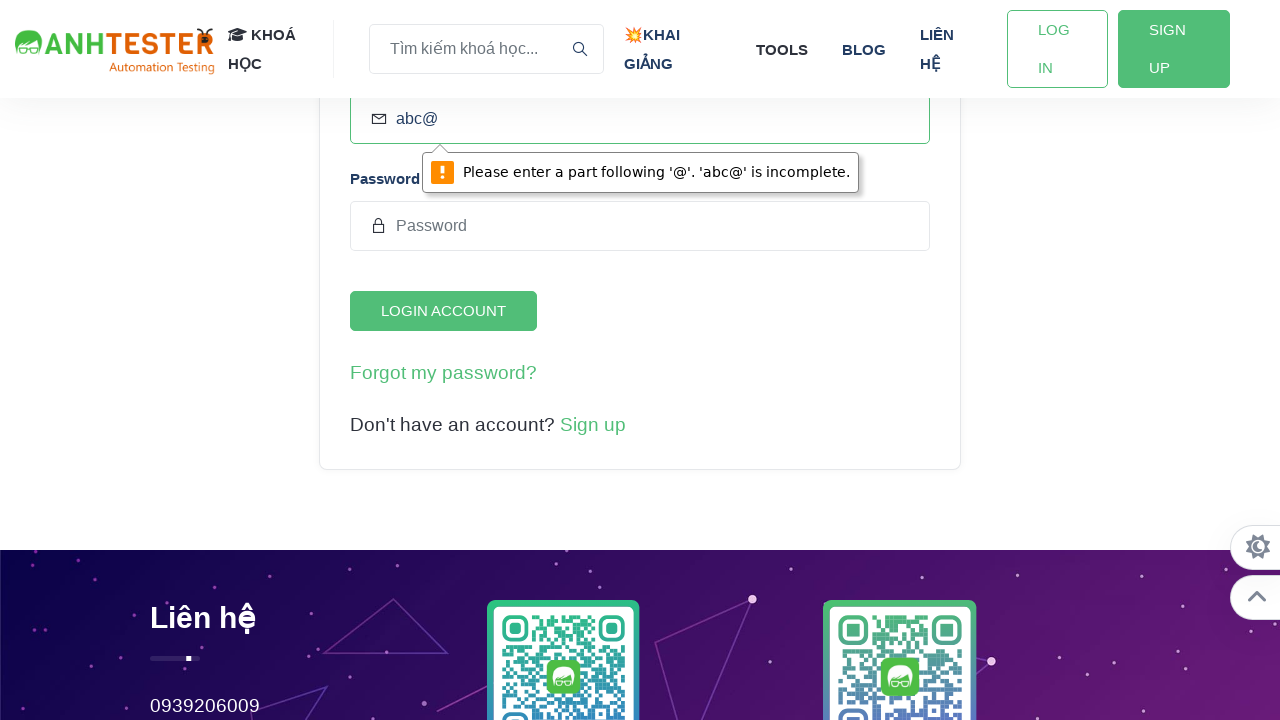